Navigates to a website and resizes the browser window to specific dimensions (480x620)

Starting URL: http://www.softwaretestingmaterial.com

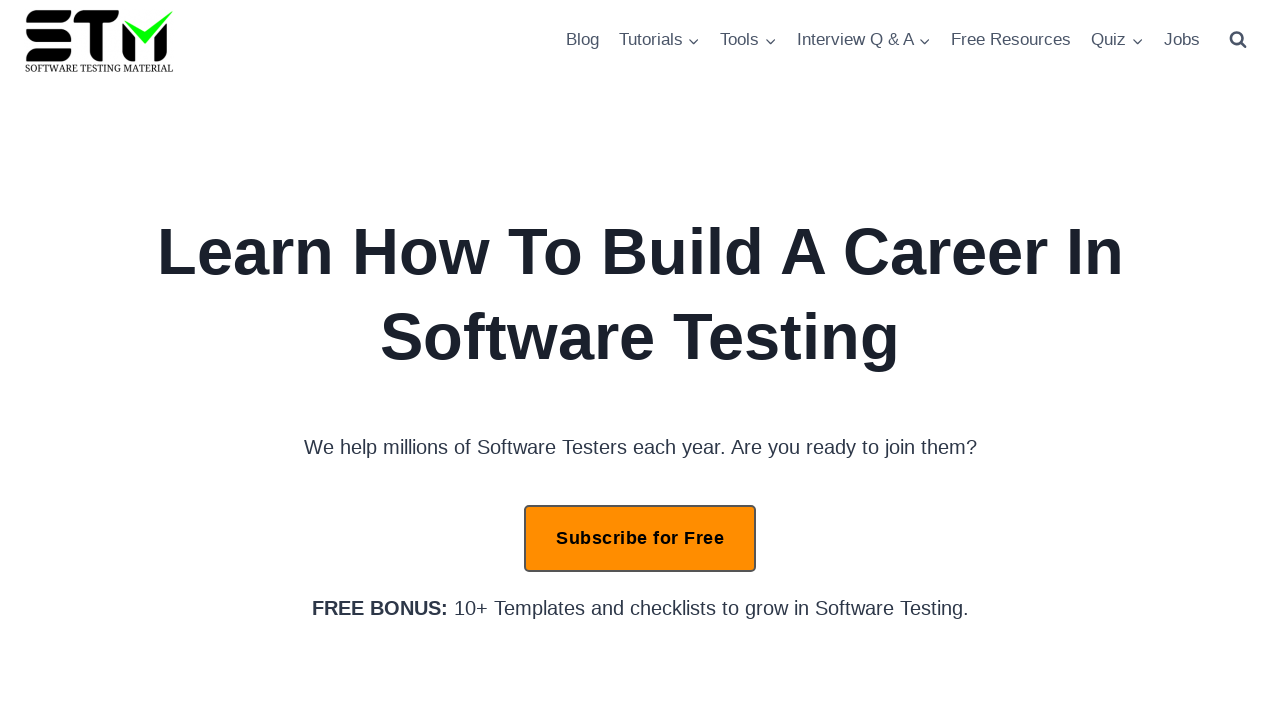

Retrieved initial viewport size
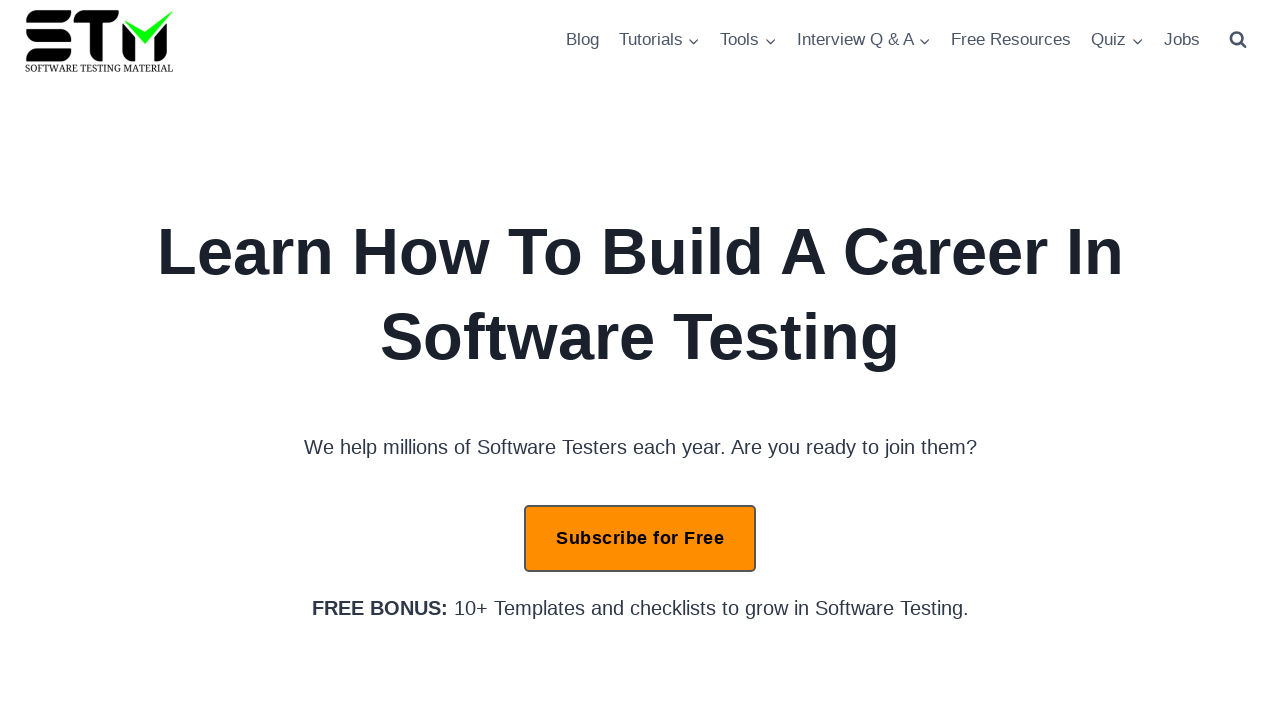

Waited 2 seconds to observe initial state
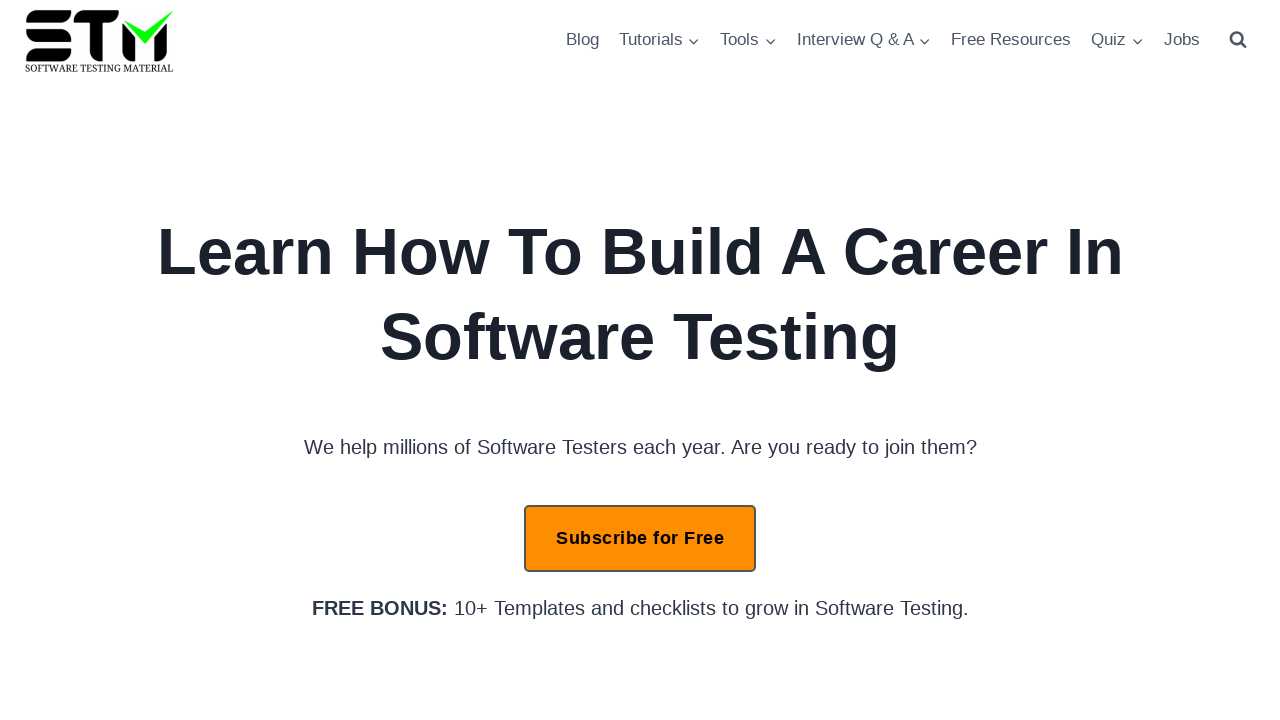

Resized browser window to 480x620 pixels
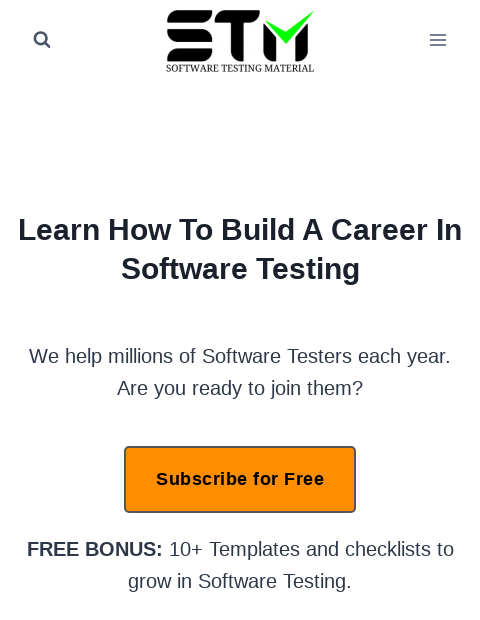

Waited 2 seconds to observe resized window
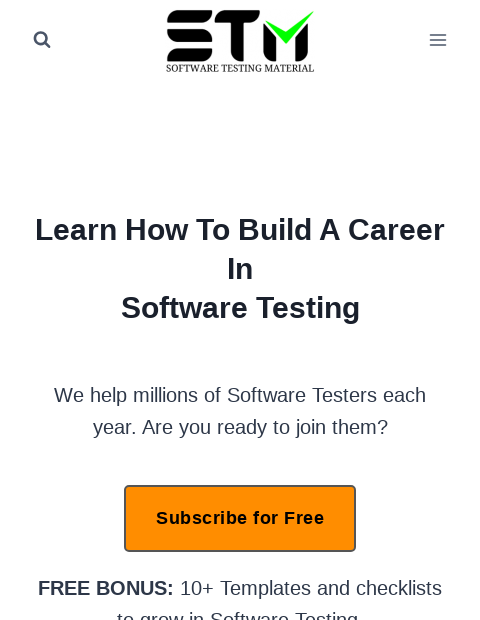

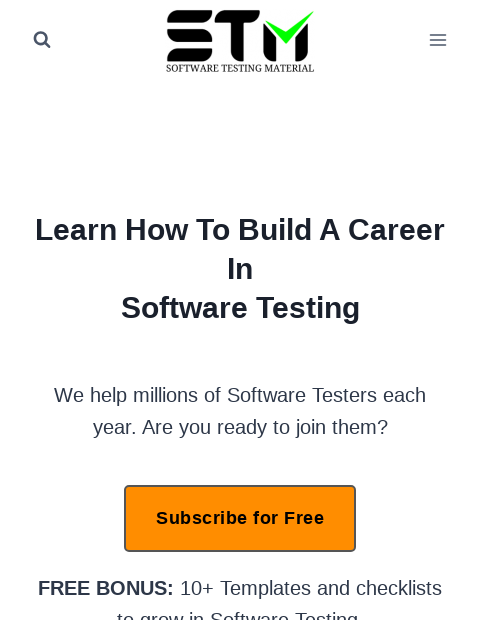